Tests adding todo items to a TodoMVC application by filling in the input field and pressing Enter, then verifying the items appear in the list

Starting URL: https://demo.playwright.dev/todomvc

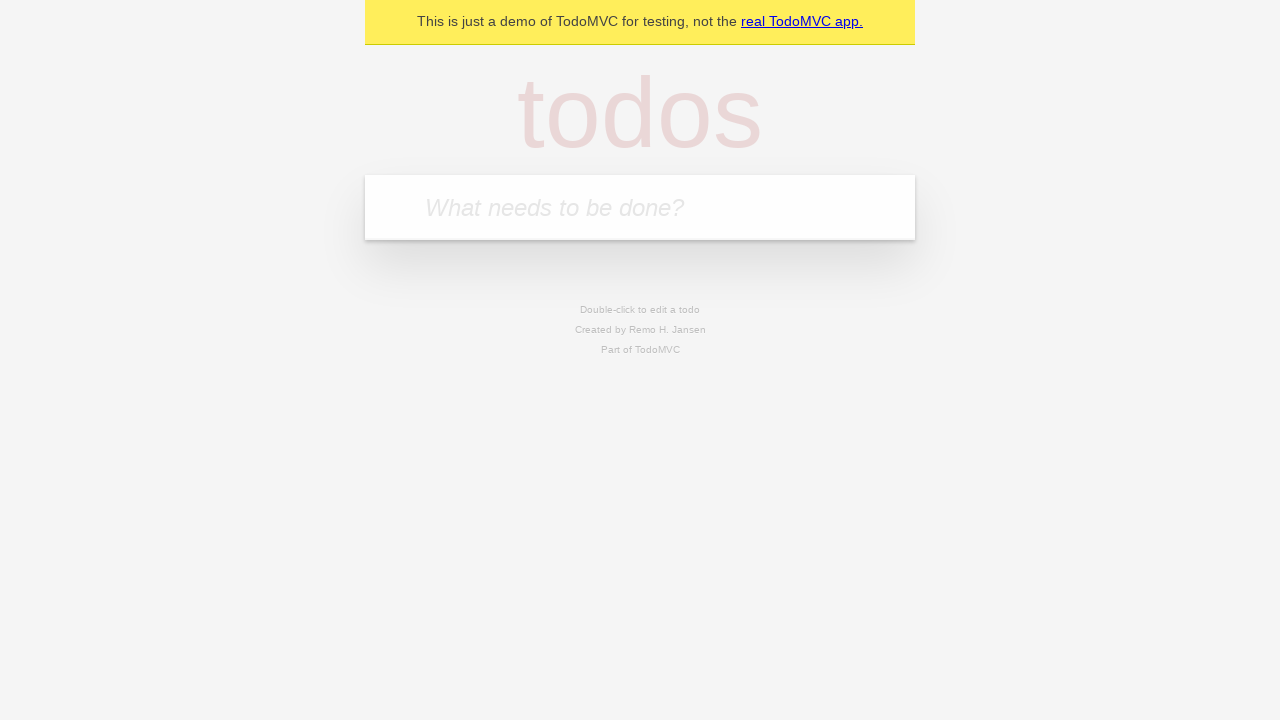

Located the new todo input field
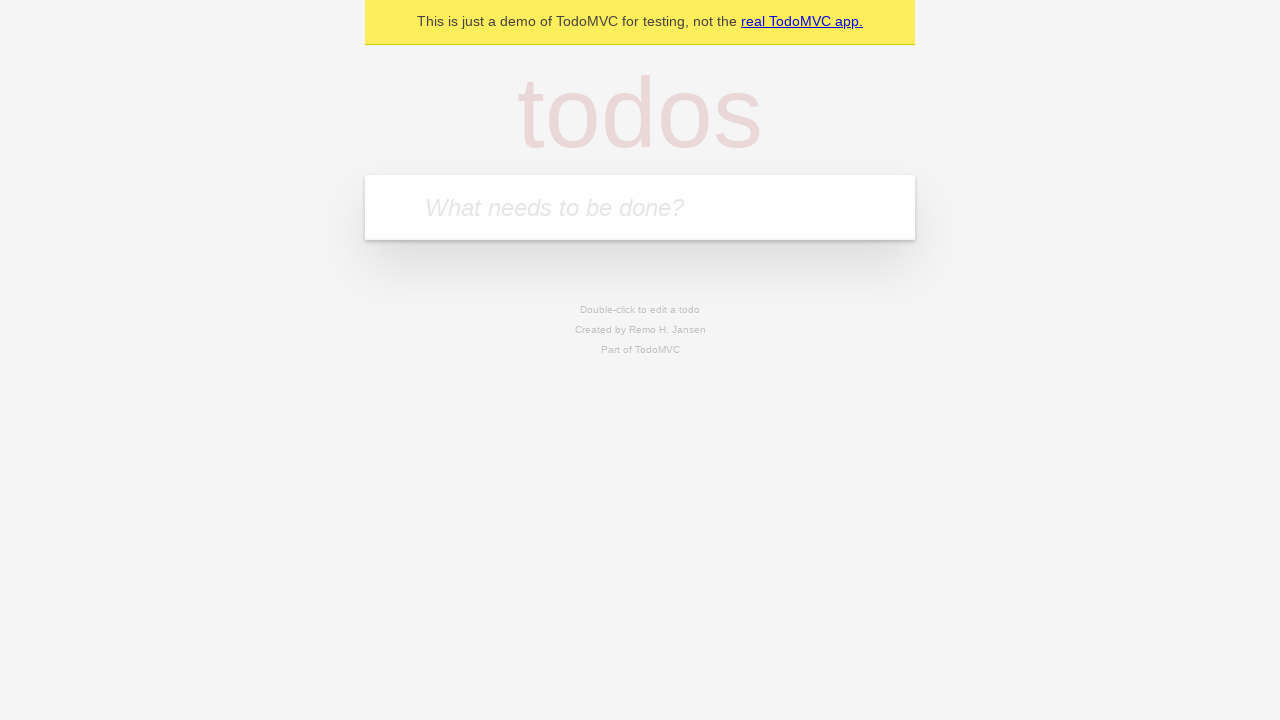

Filled first todo item with 'buy some cheese' on internal:attr=[placeholder="What needs to be done?"i]
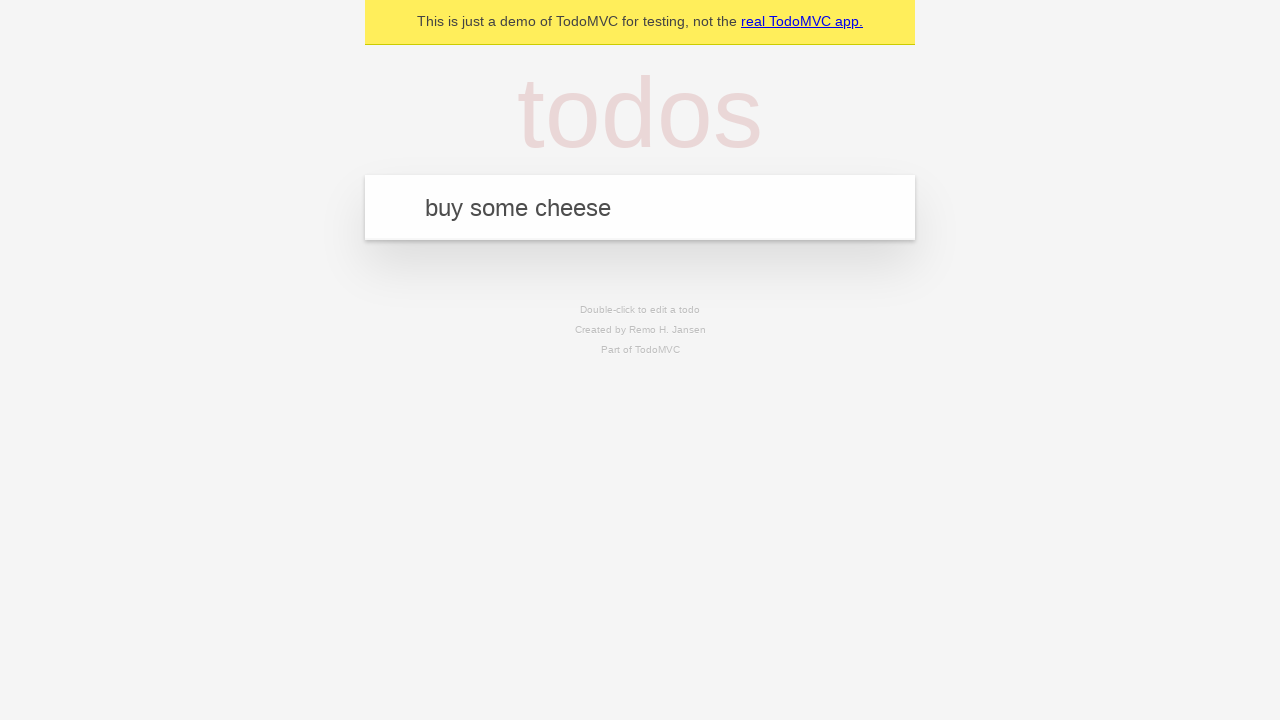

Pressed Enter to create first todo item on internal:attr=[placeholder="What needs to be done?"i]
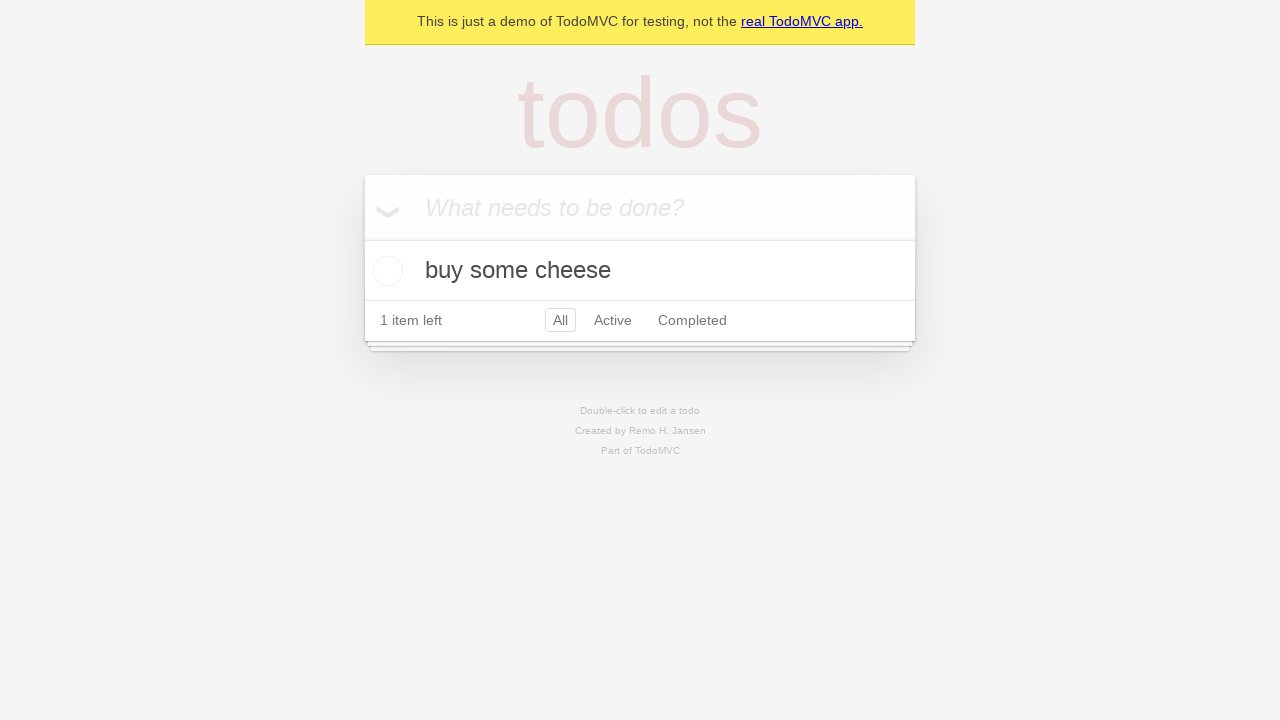

First todo item appeared in the list
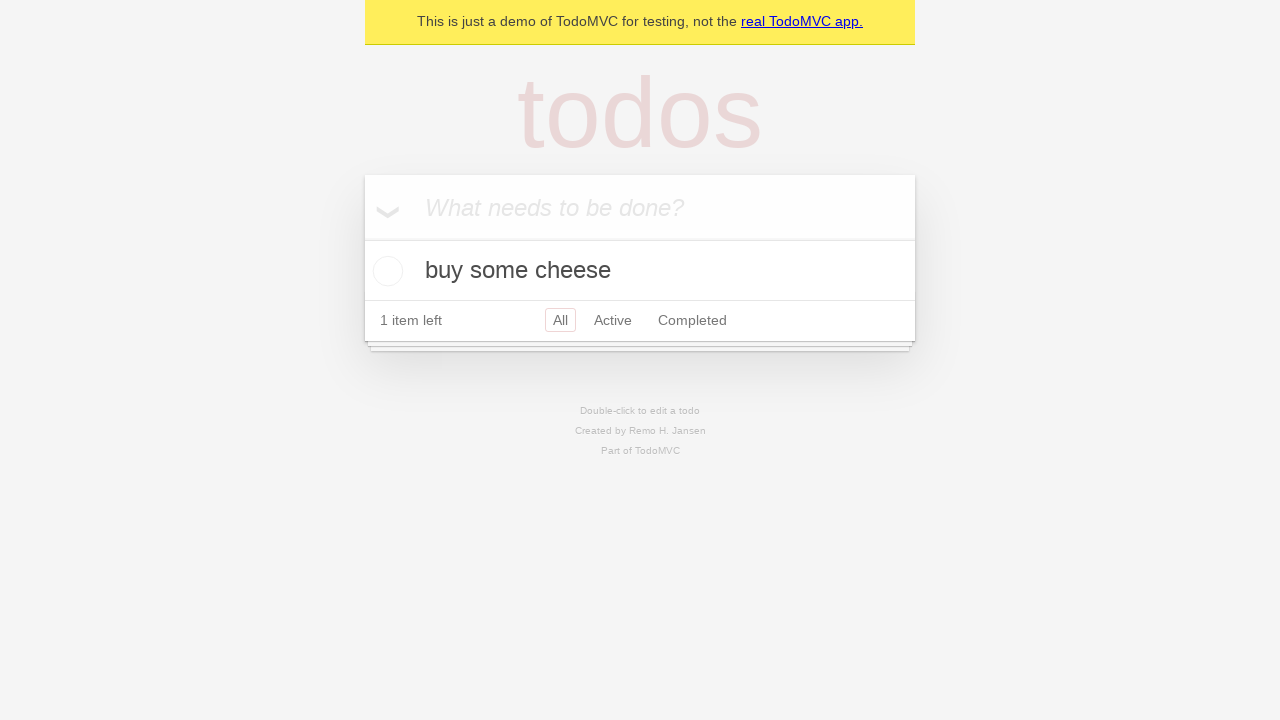

Filled second todo item with 'feed the cat' on internal:attr=[placeholder="What needs to be done?"i]
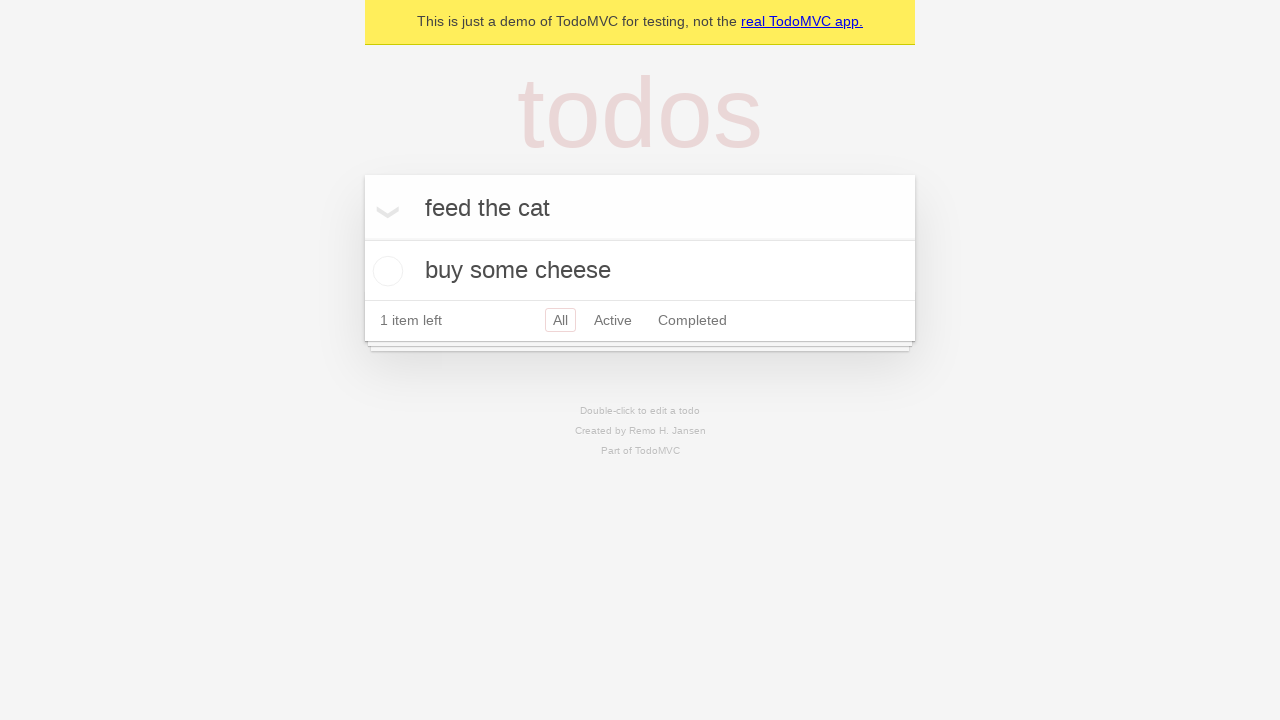

Pressed Enter to create second todo item on internal:attr=[placeholder="What needs to be done?"i]
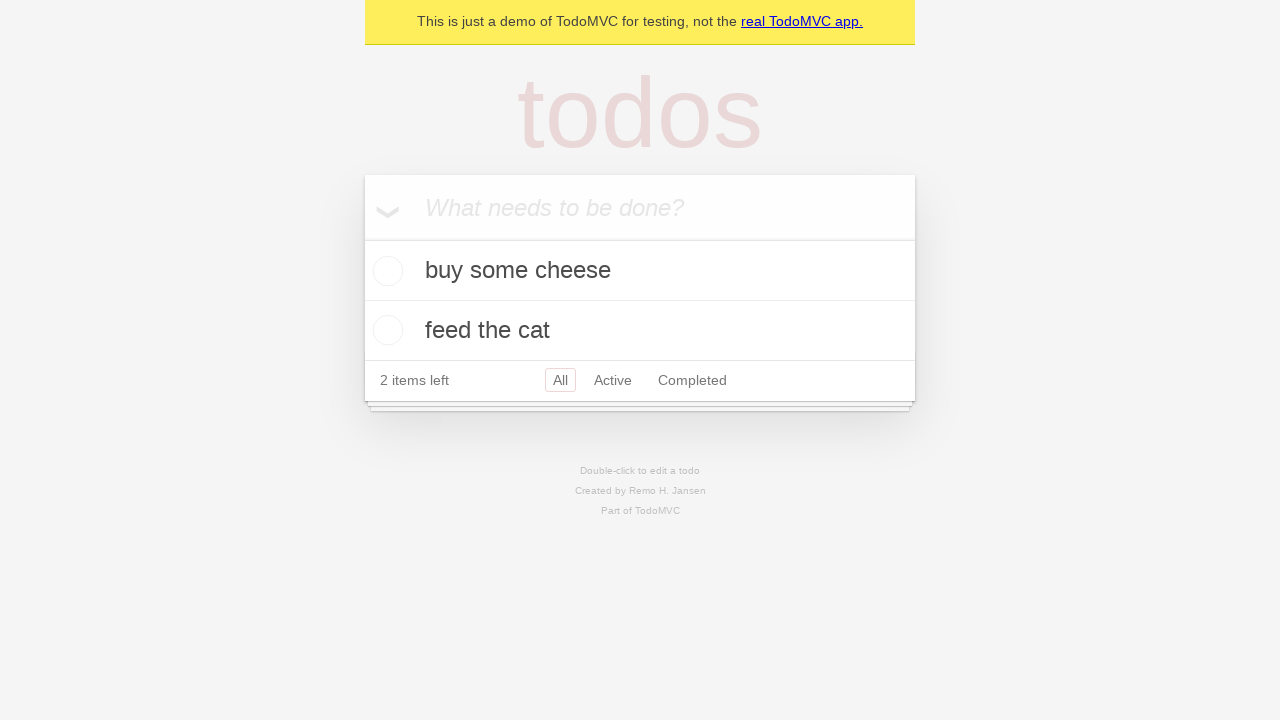

Both todo items are now visible in the list
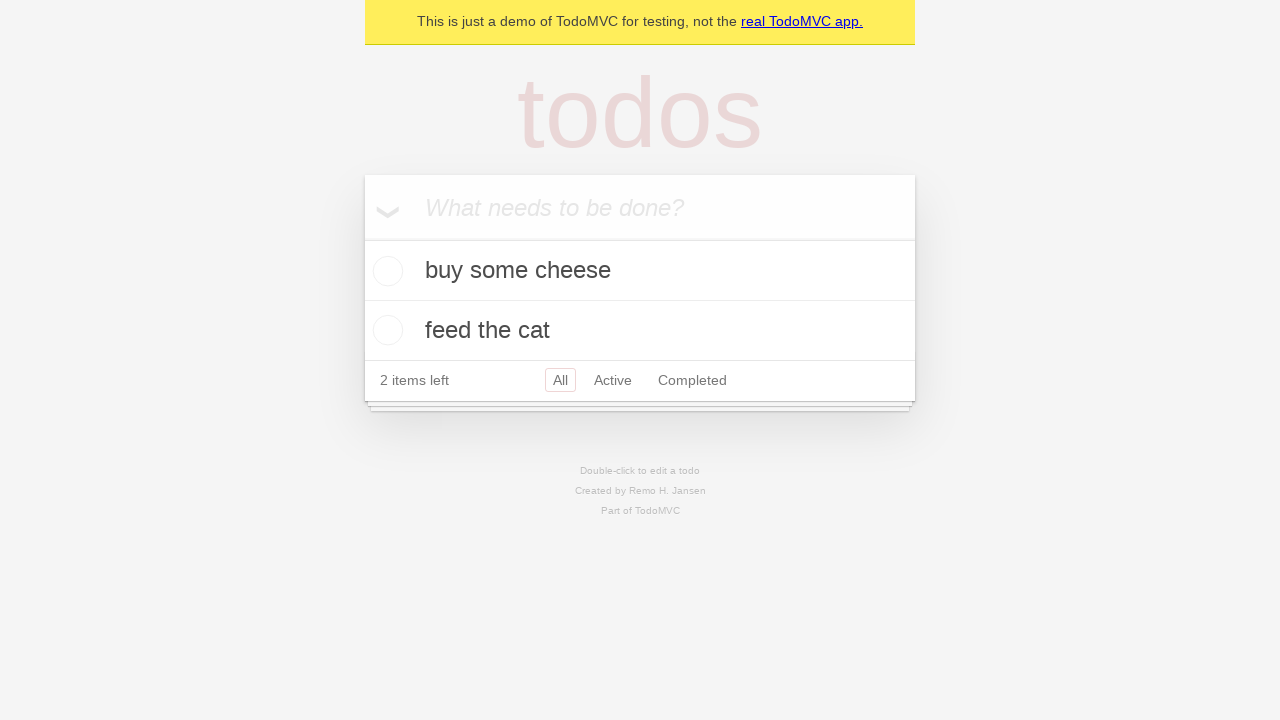

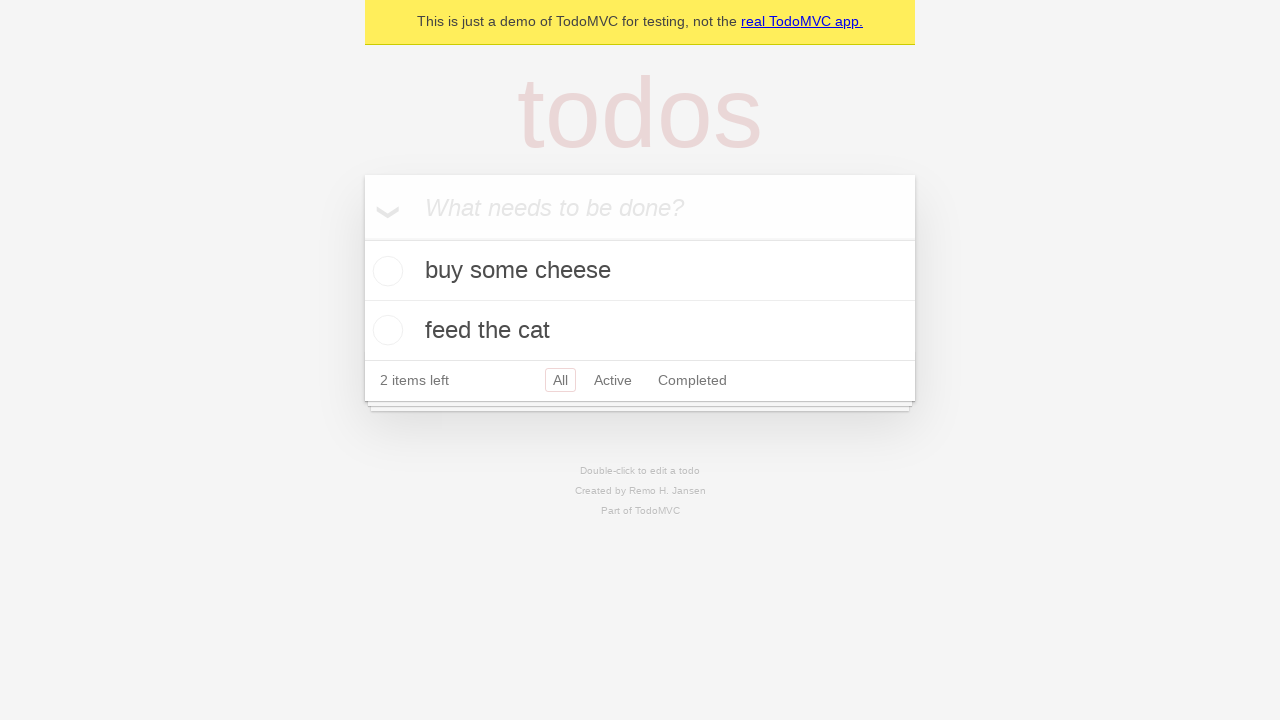